Navigates to Target's main page and clicks on the shopping cart icon

Starting URL: https://www.target.com

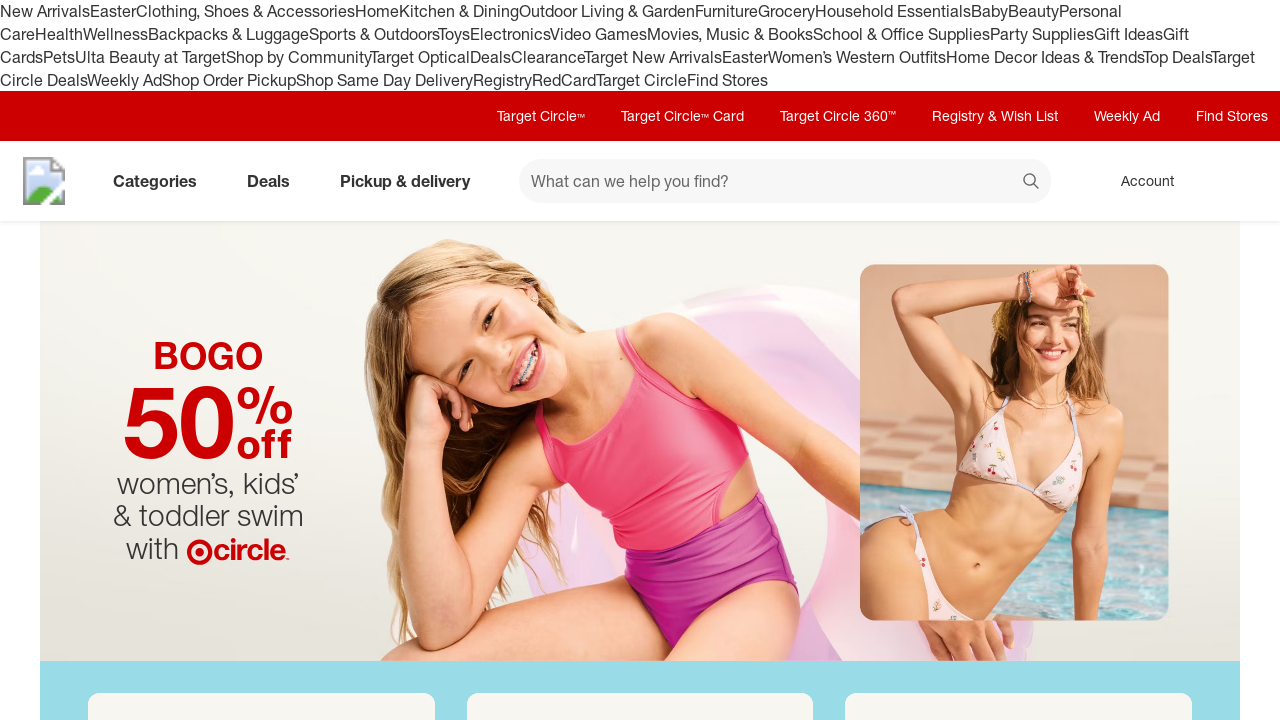

Clicked on shopping cart icon at (1238, 181) on div[data-test='@web/CartIcon']
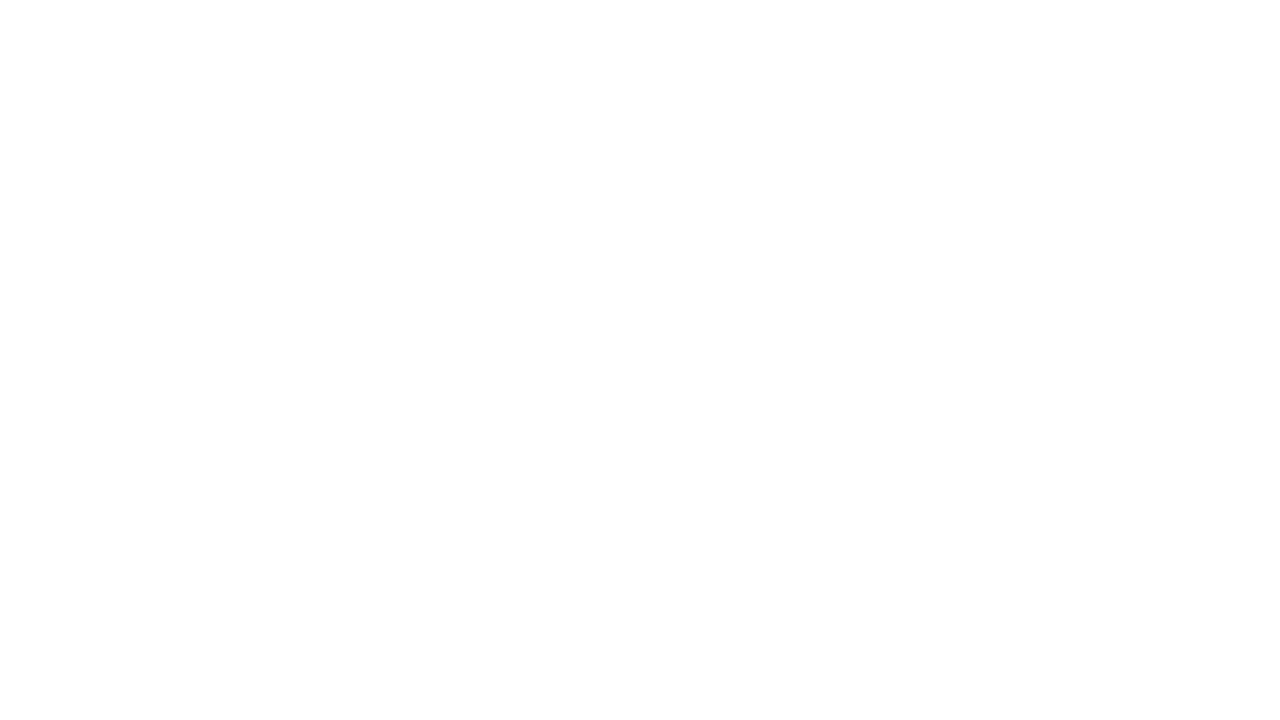

Waited 6 seconds for cart page to load
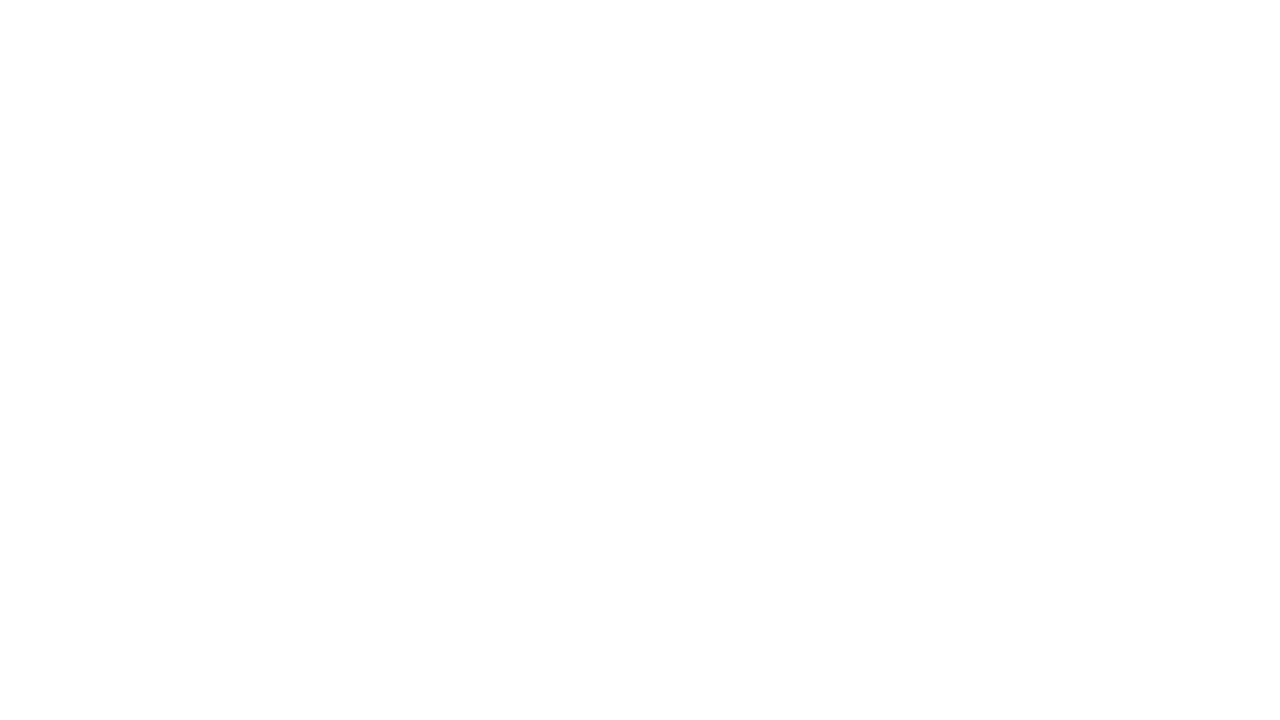

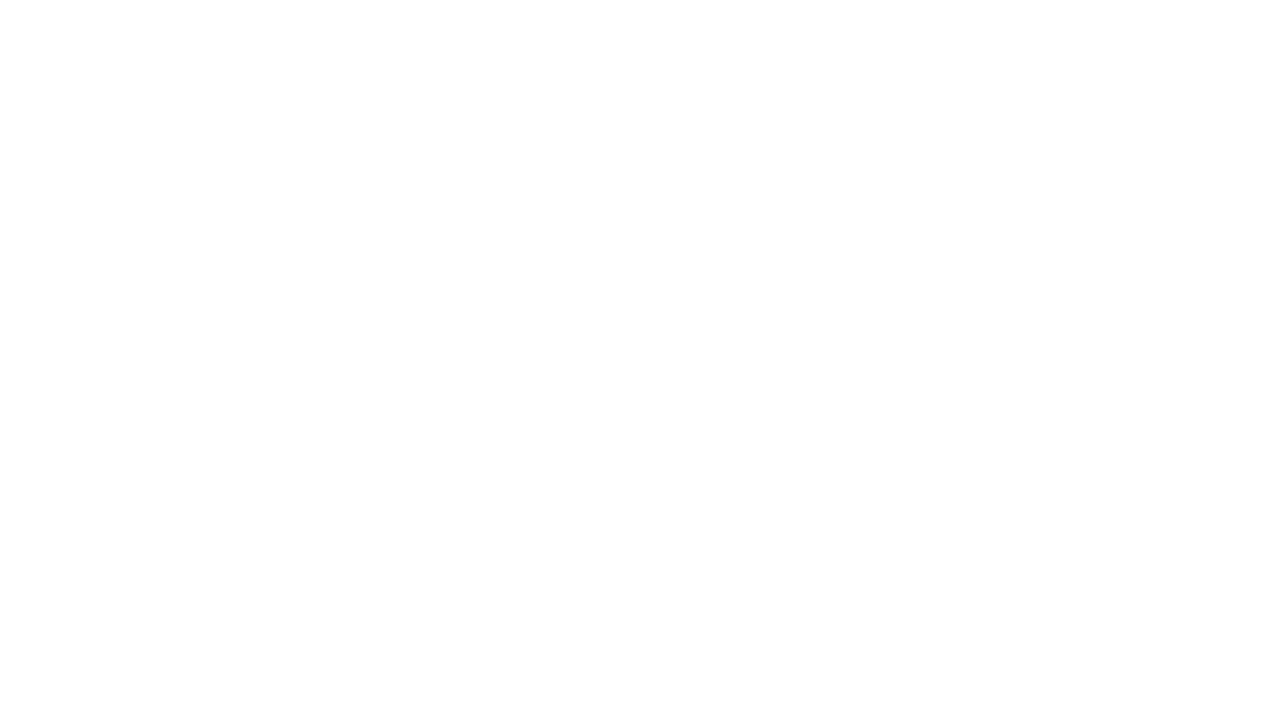